Tests file download functionality by navigating to a download page and clicking on a text file download link to verify the download works.

Starting URL: https://the-internet.herokuapp.com/download

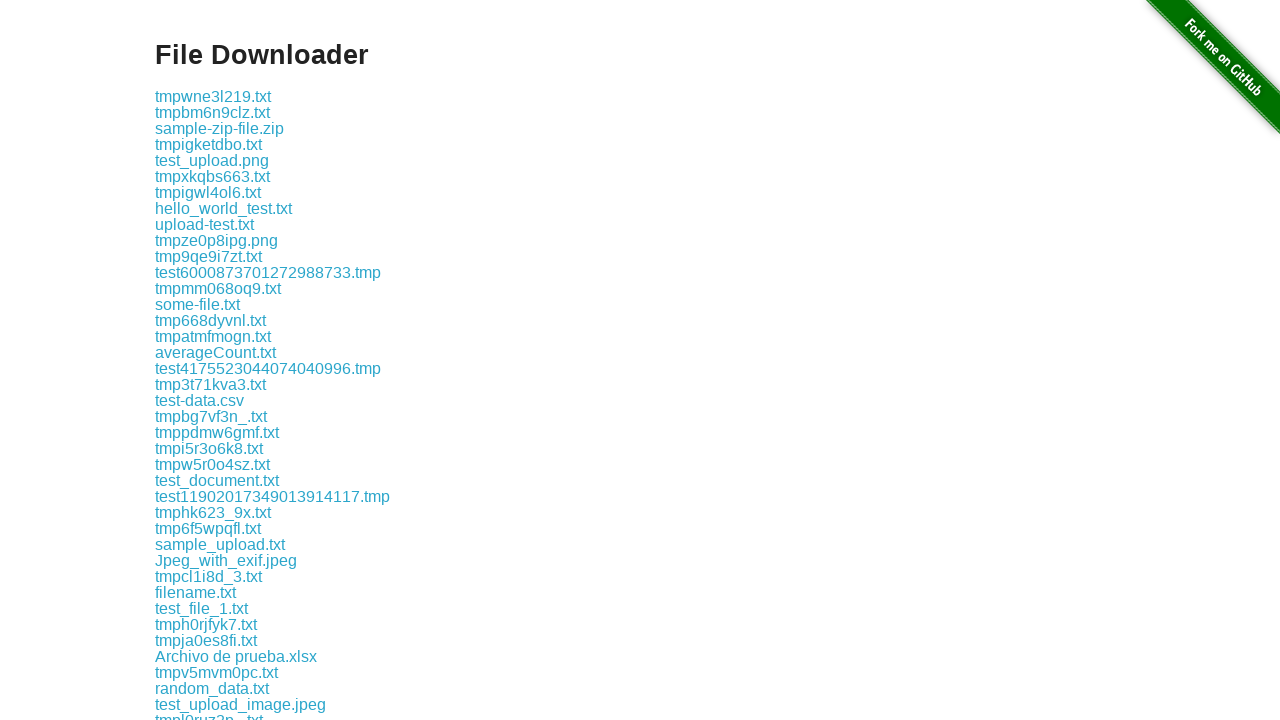

Waited for text file download link to appear on the download page
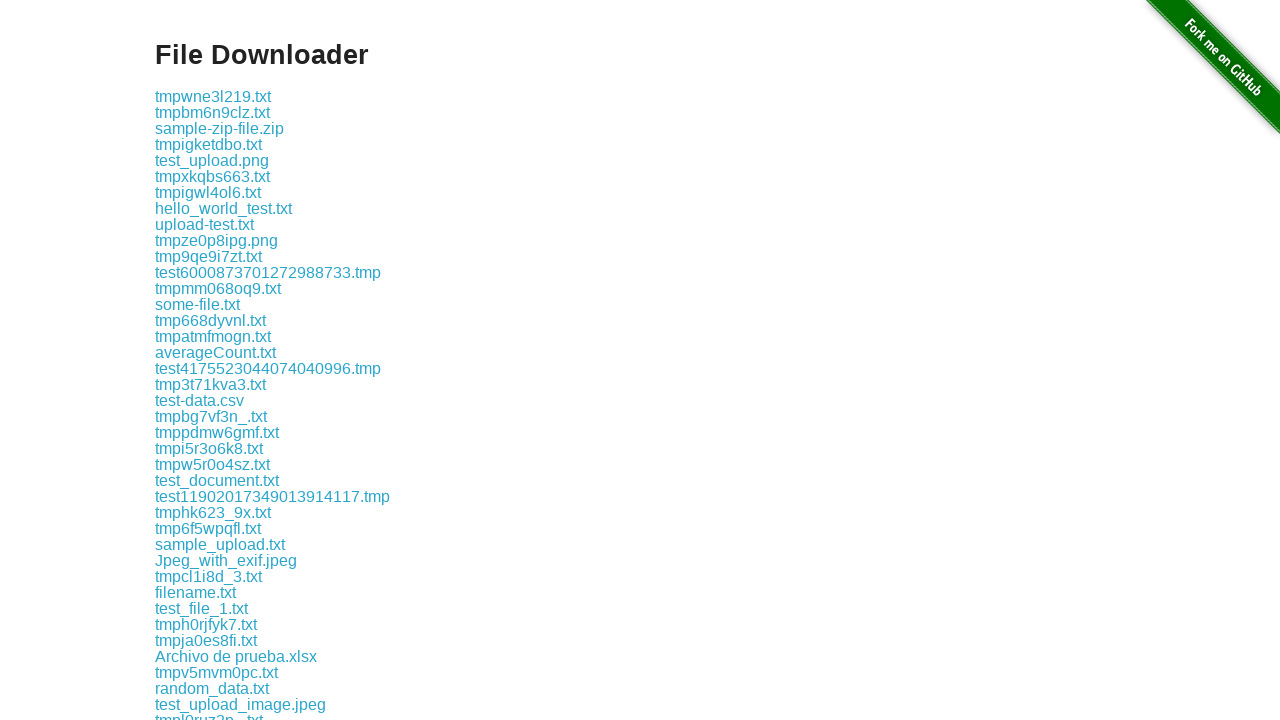

Clicked the text file download link at (198, 304) on div.example a[href*='download/some-file.txt']
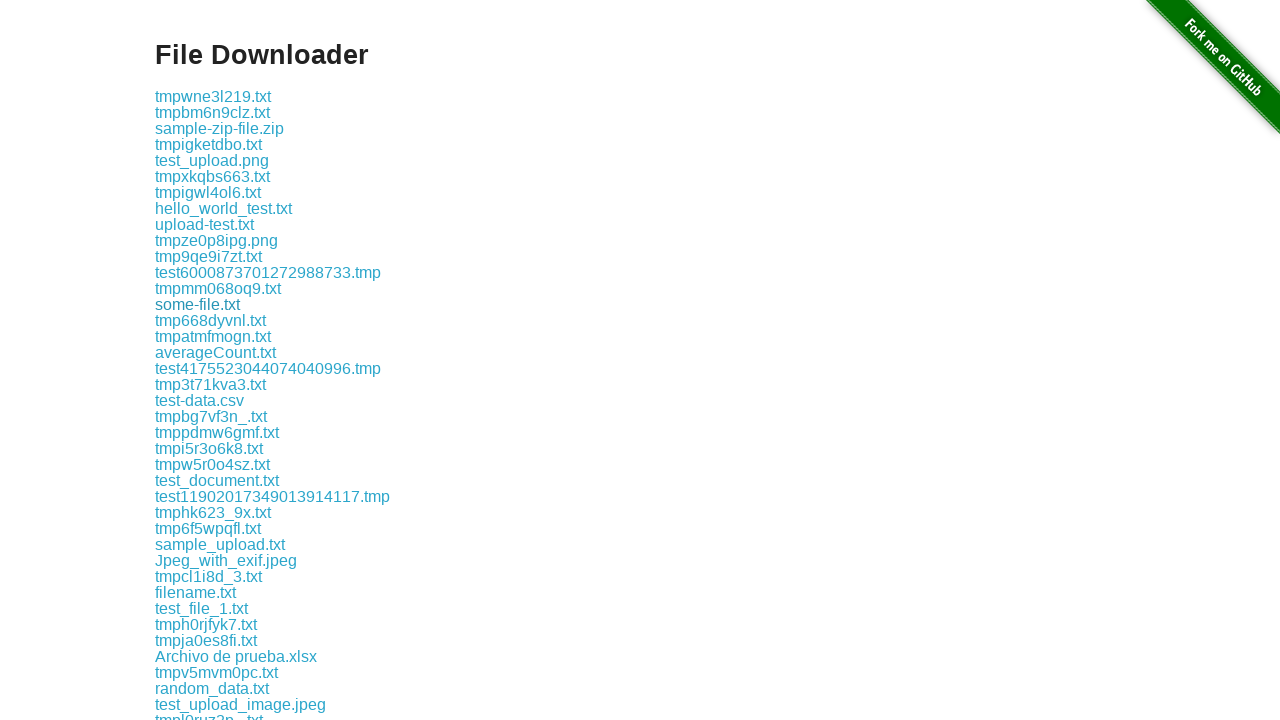

File download completed successfully
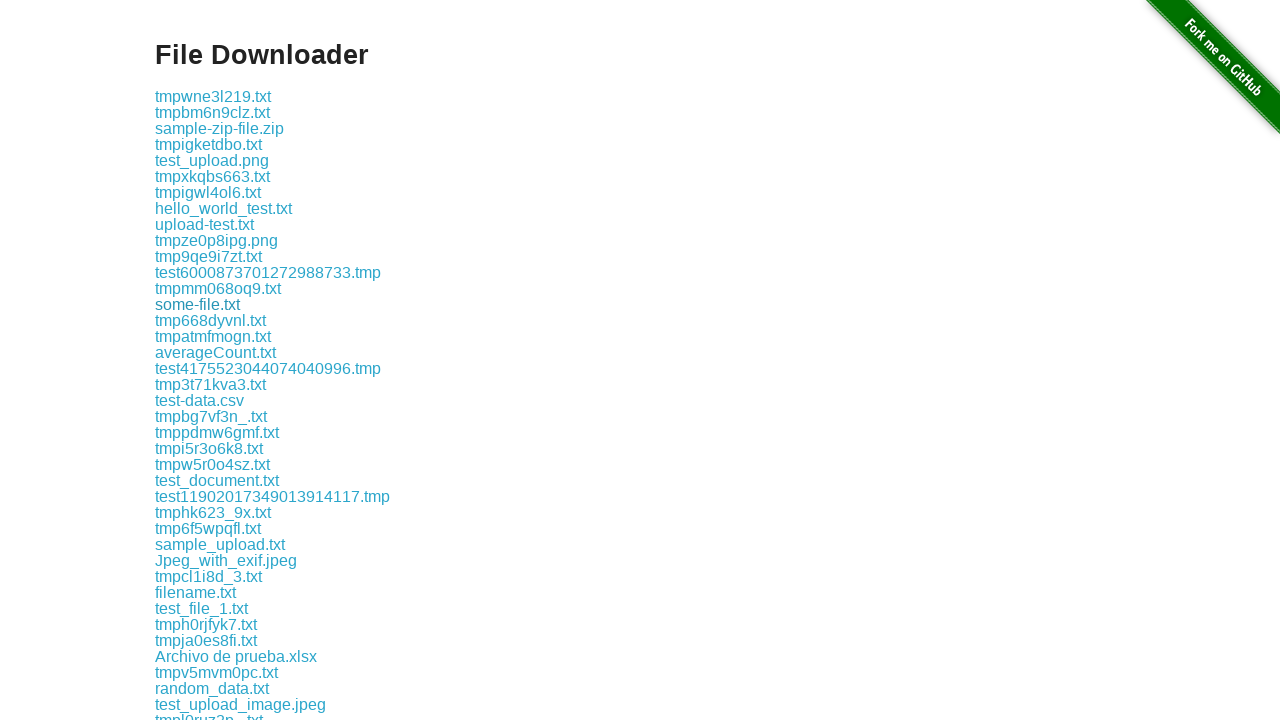

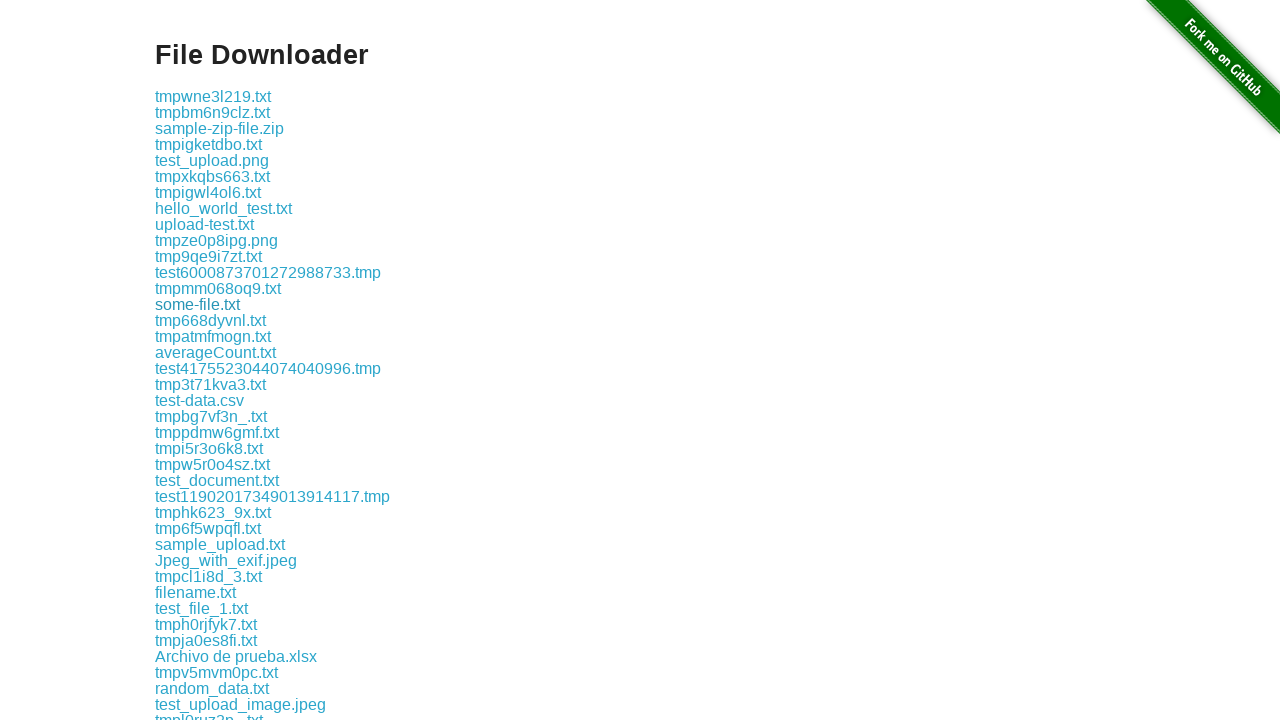